Tests file upload functionality on DemoQA by selecting a file through the upload input element

Starting URL: https://demoqa.com/upload-download

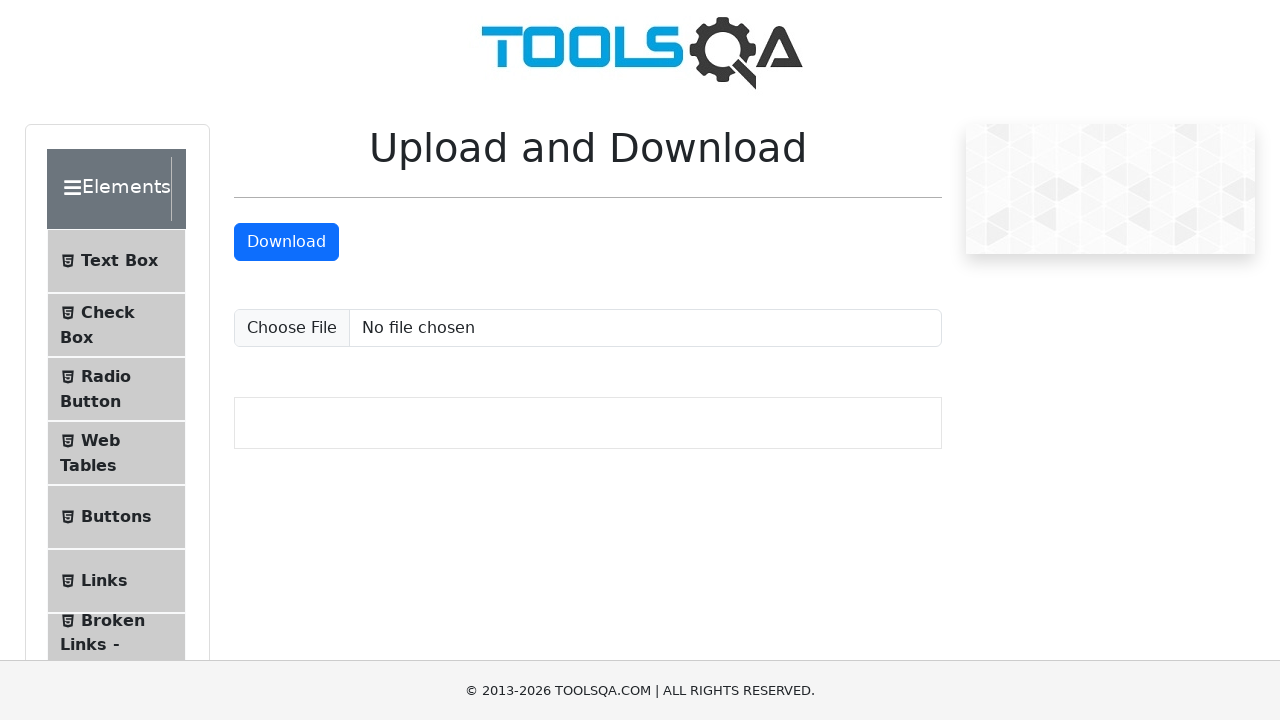

Waited for file upload input element to be visible
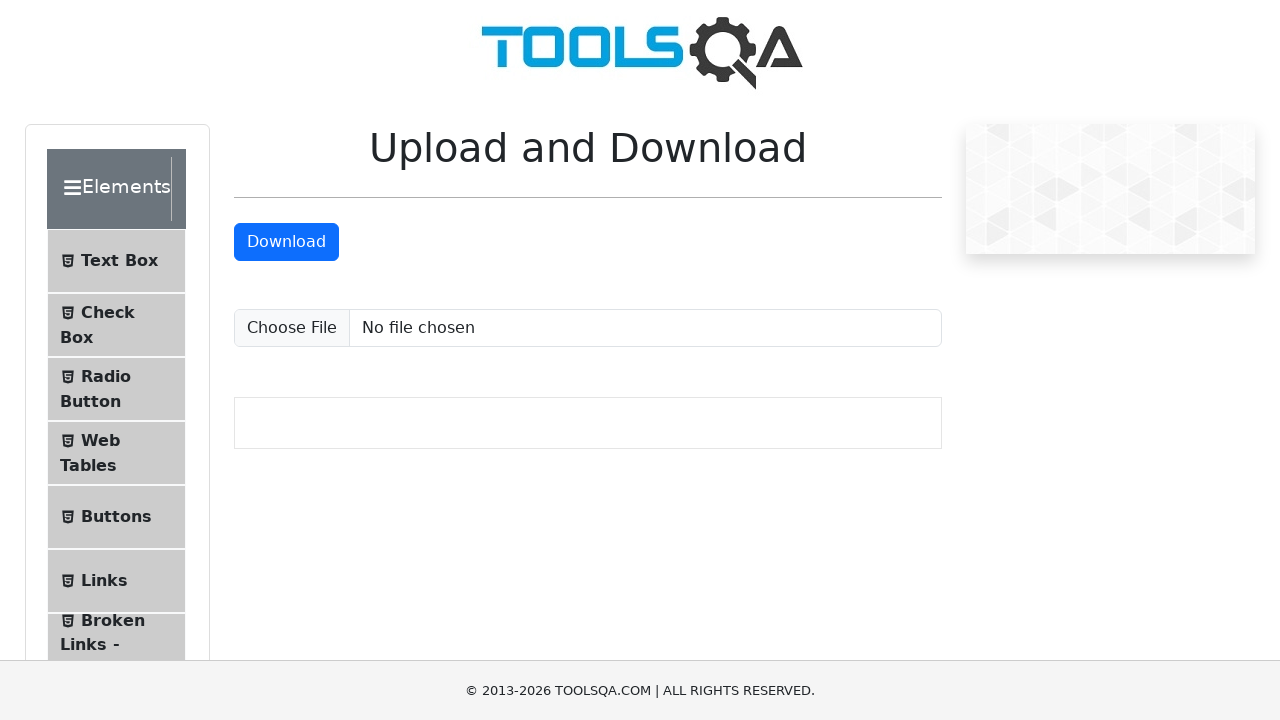

Selected test.txt file for upload using set_input_files
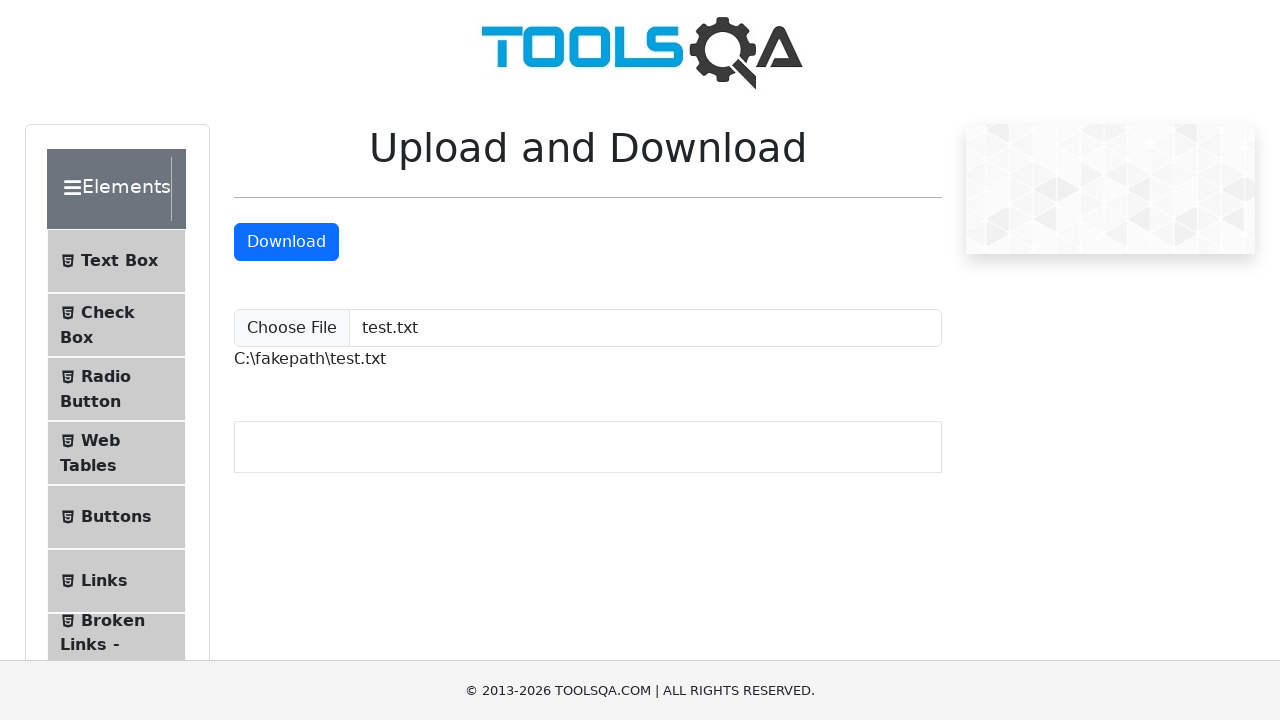

Upload confirmation message appeared
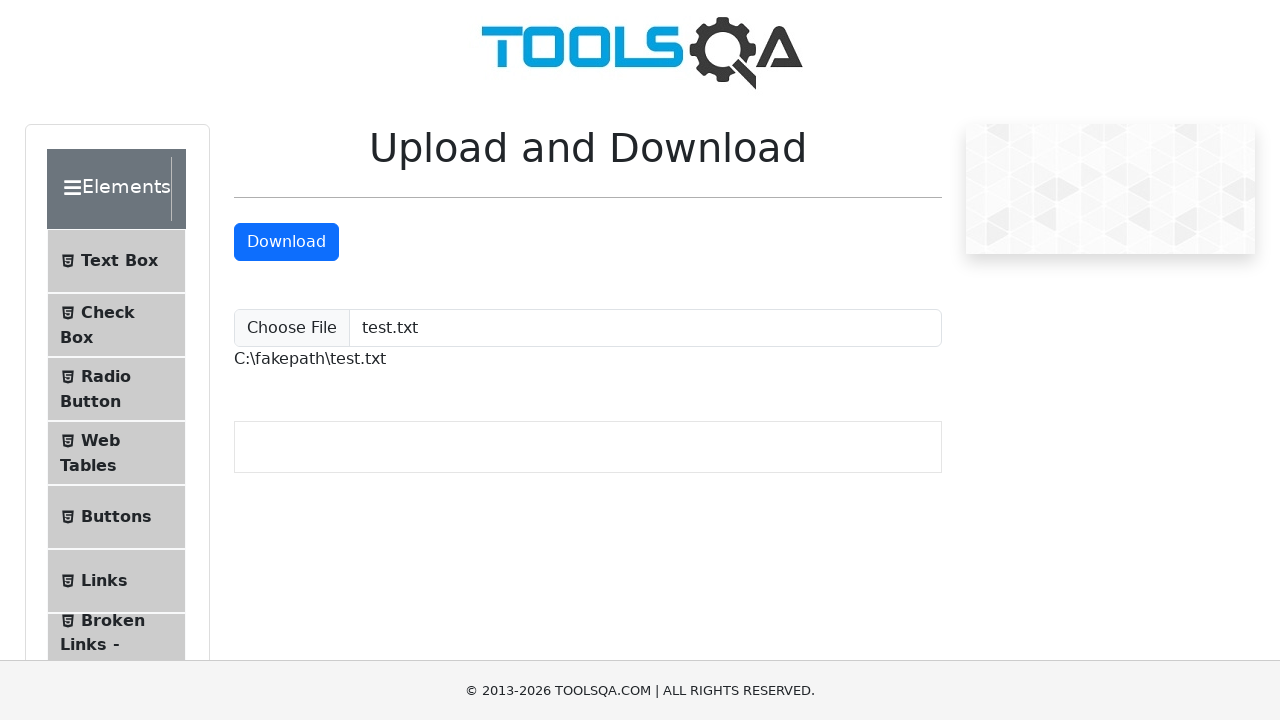

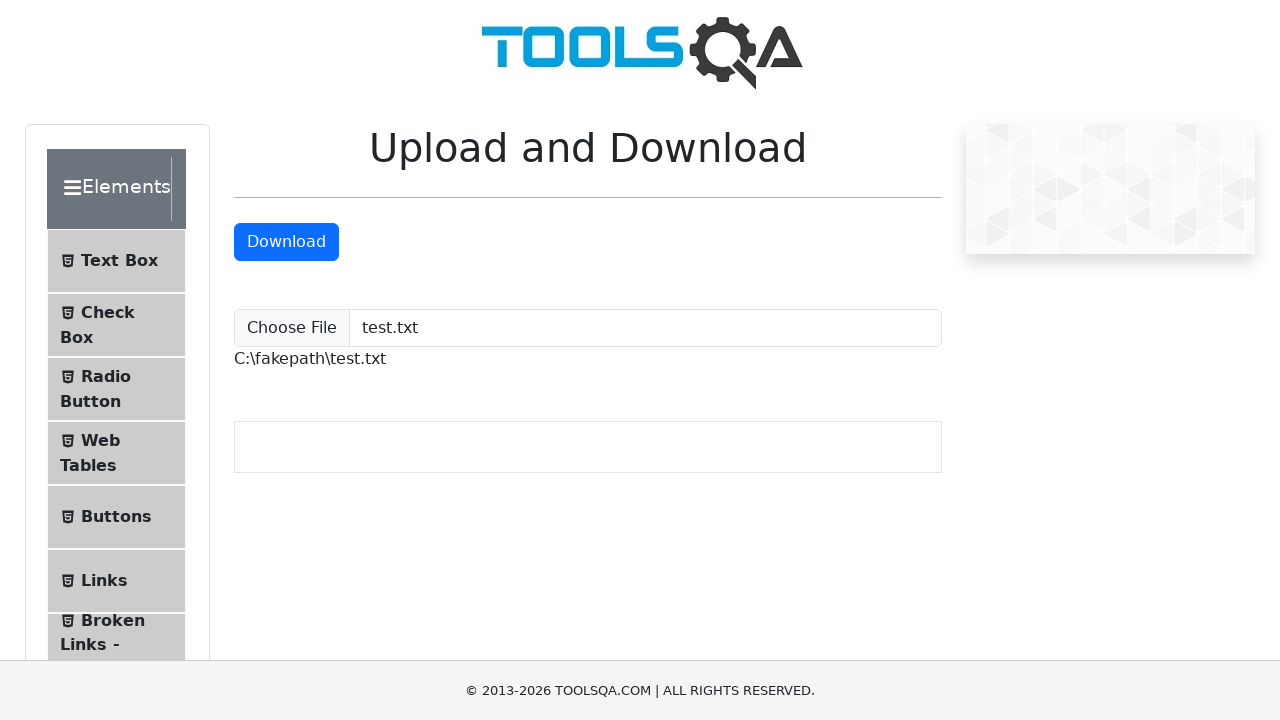